Tests validation error when no value is entered in the salary field

Starting URL: https://wynagrodzenia.pl/kalkulator-wynagrodzen

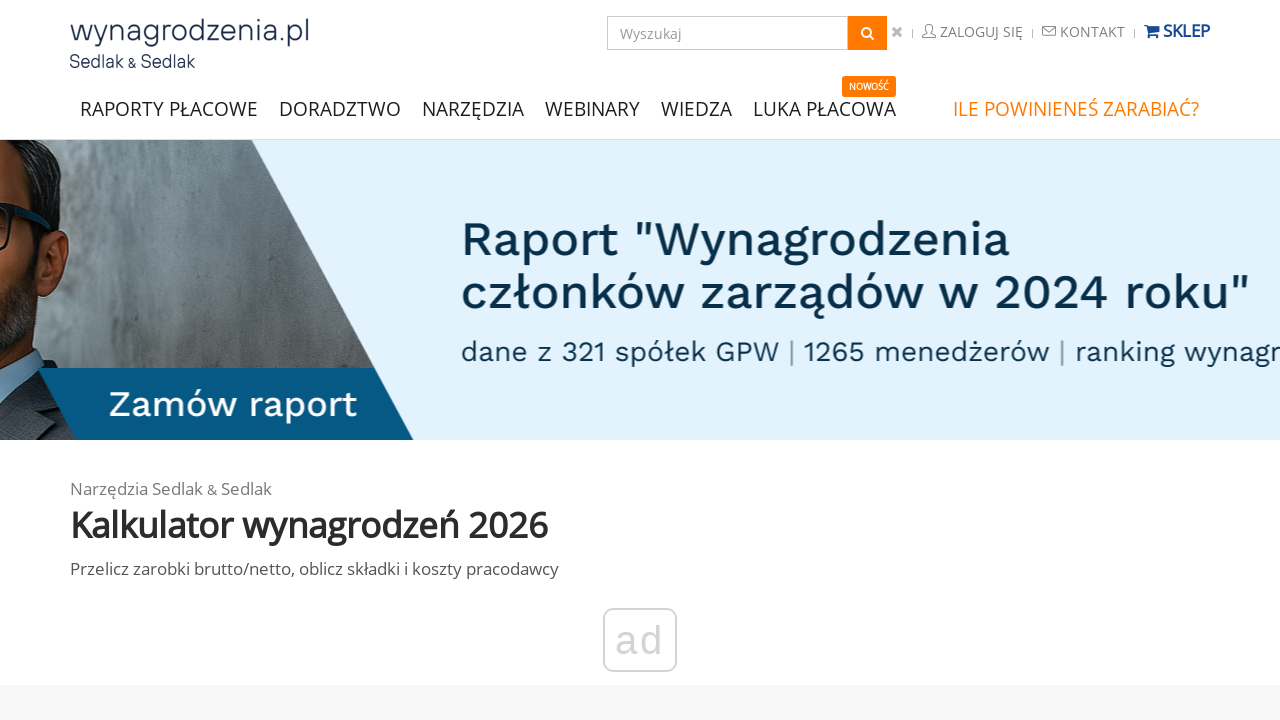

Navigated to salary calculator page
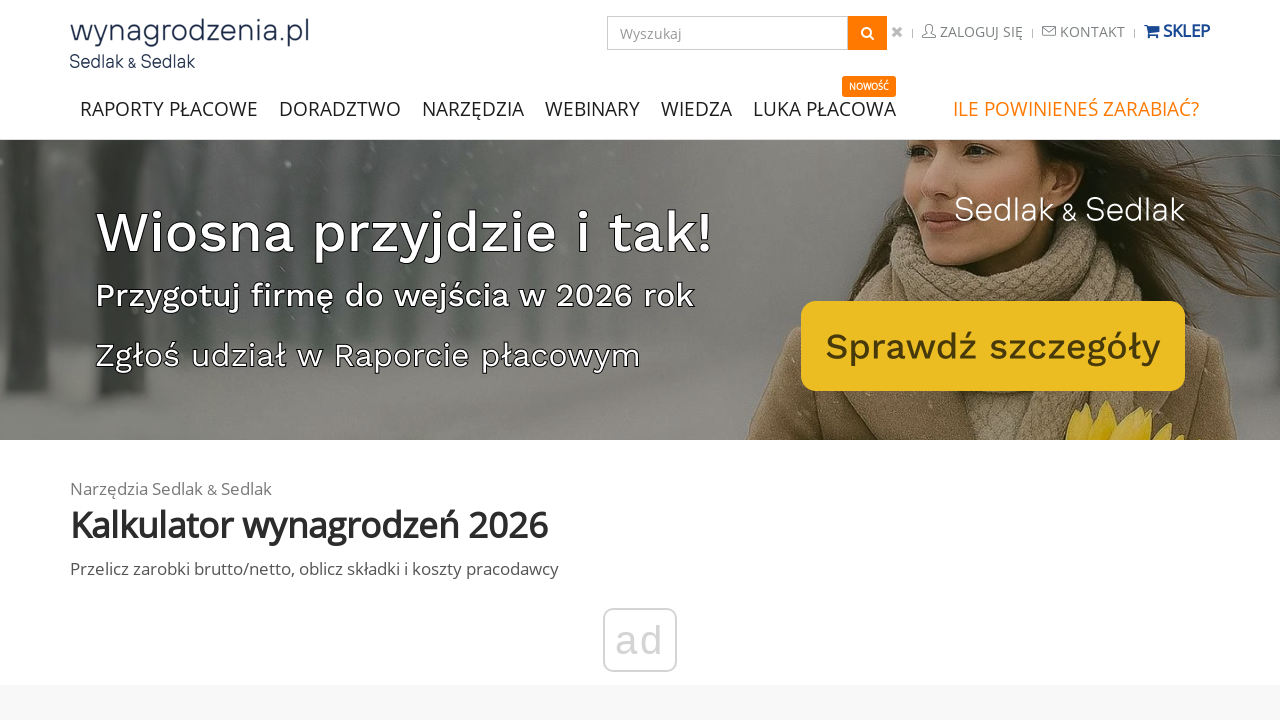

Clicked evaluate button without entering salary value at (640, 360) on #sedlak_calculator_save
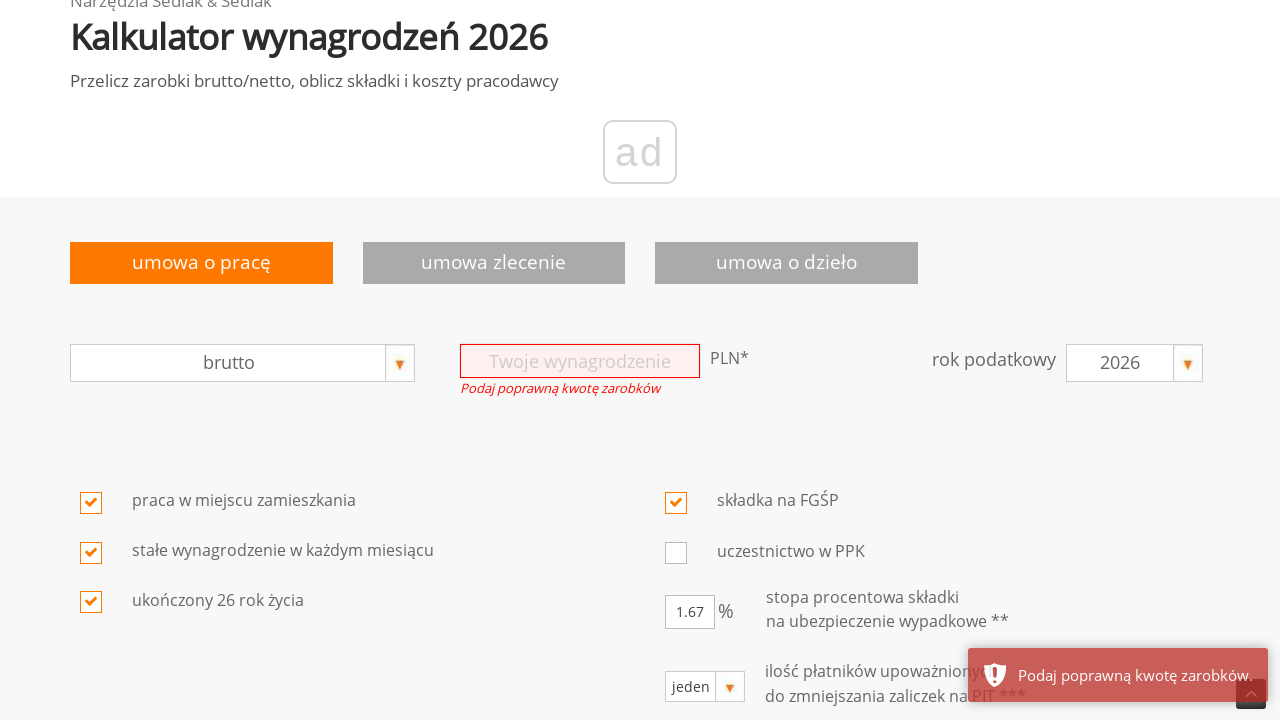

Validation error message appeared for empty salary field
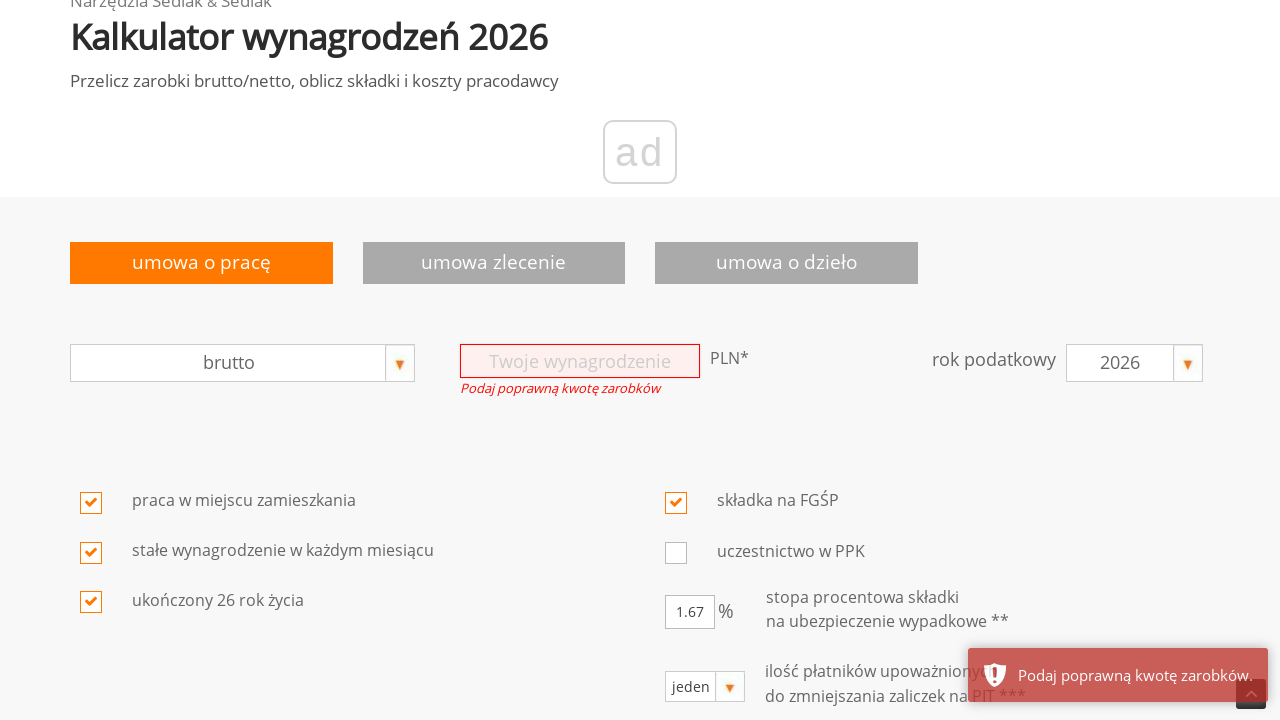

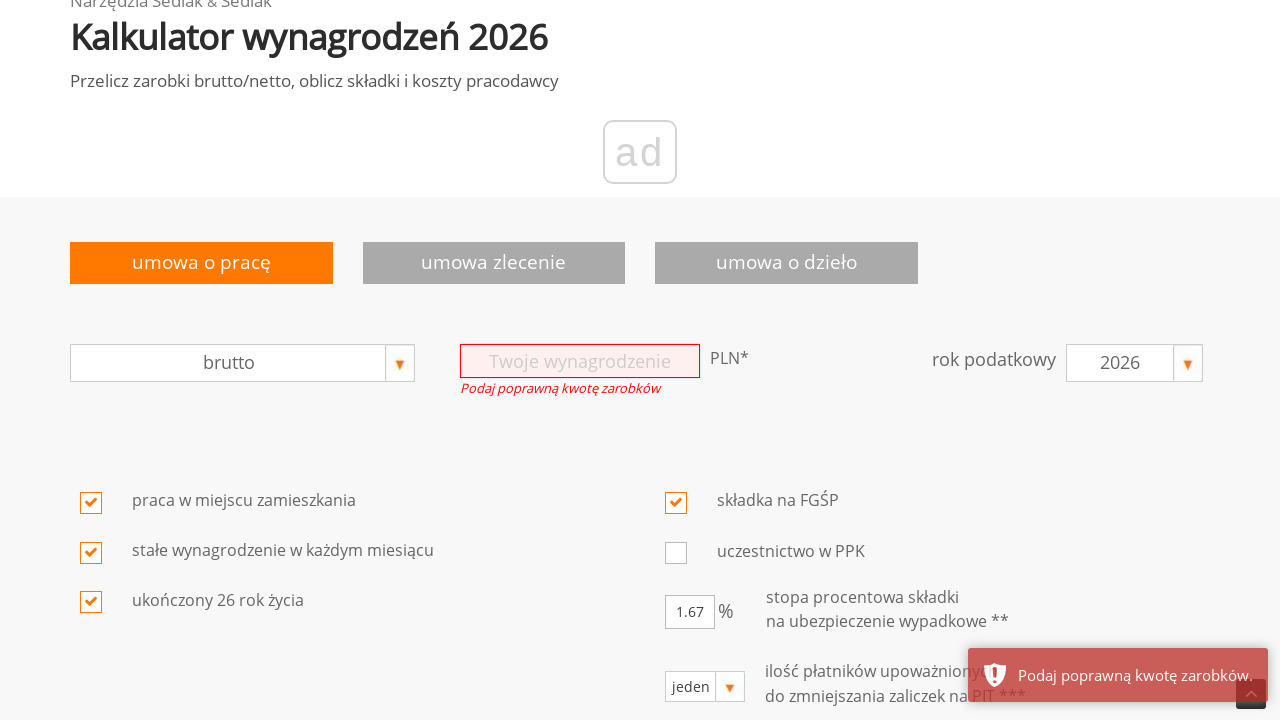